Tests a form page by finding radio button elements with name 'gender', clicking through each option, and submitting the form.

Starting URL: https://katalon-test.s3.amazonaws.com/aut/html/form.html

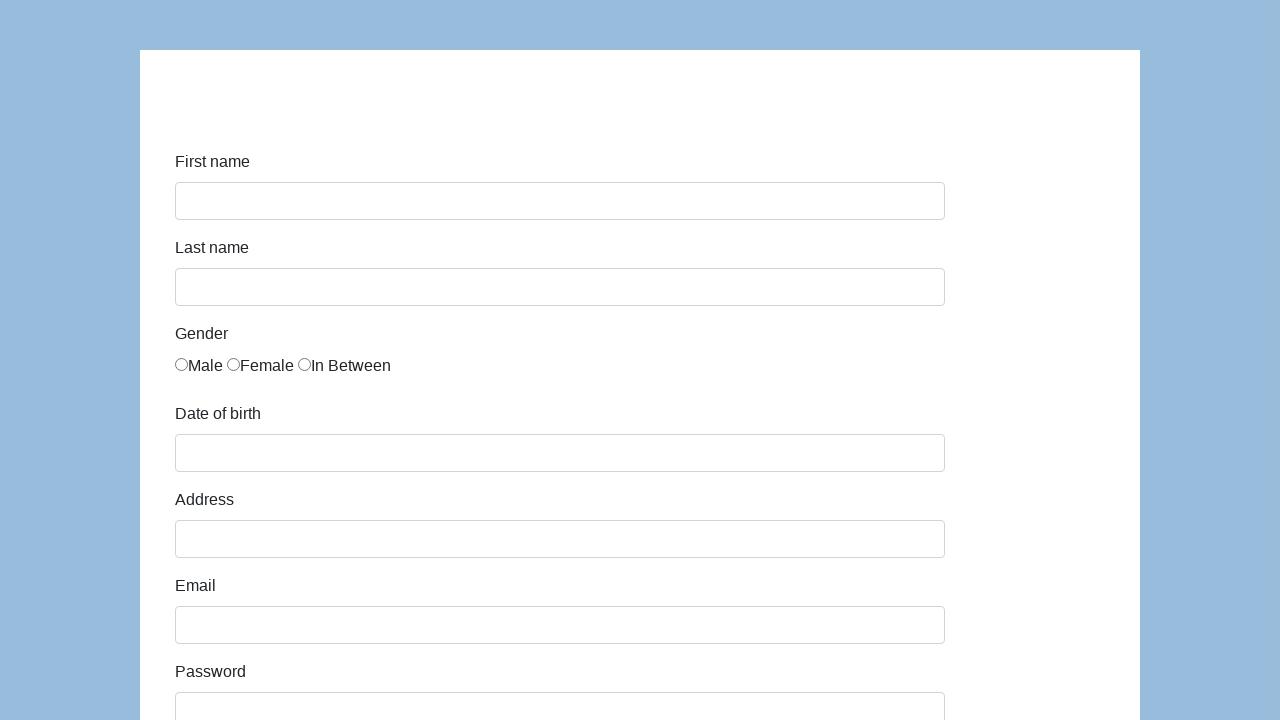

Waited for gender radio button elements to load
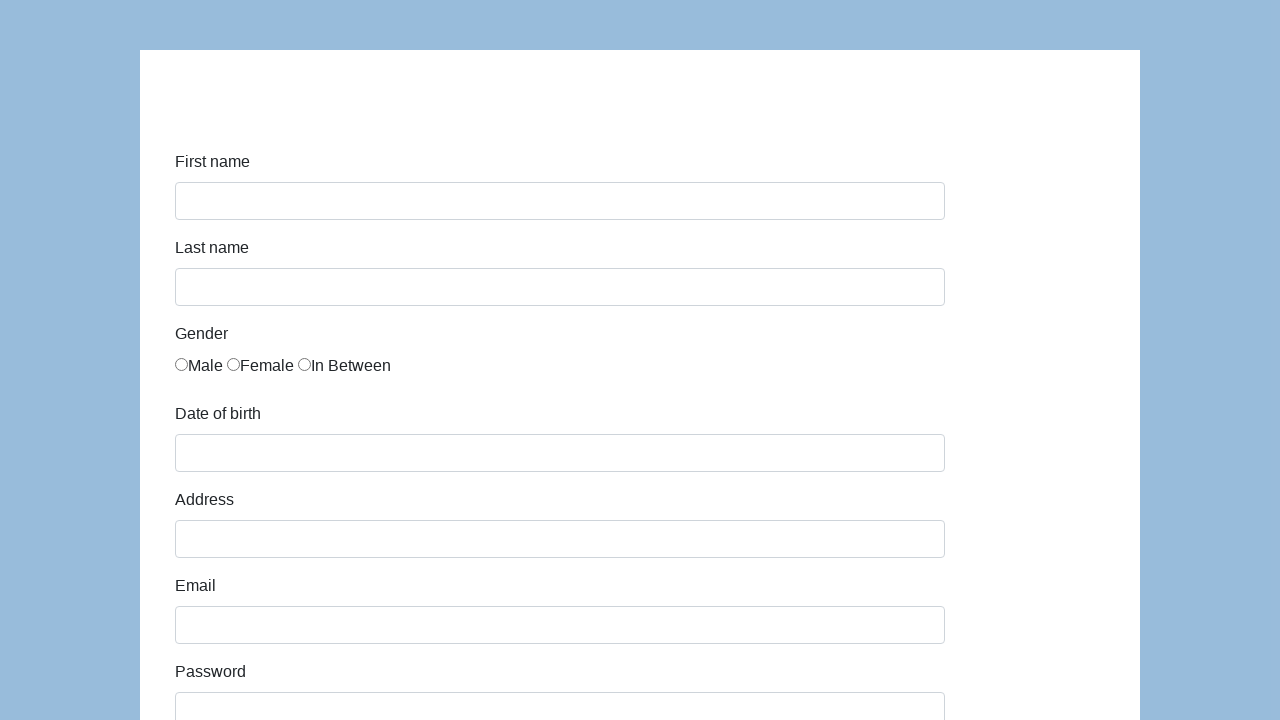

Located all gender radio button elements
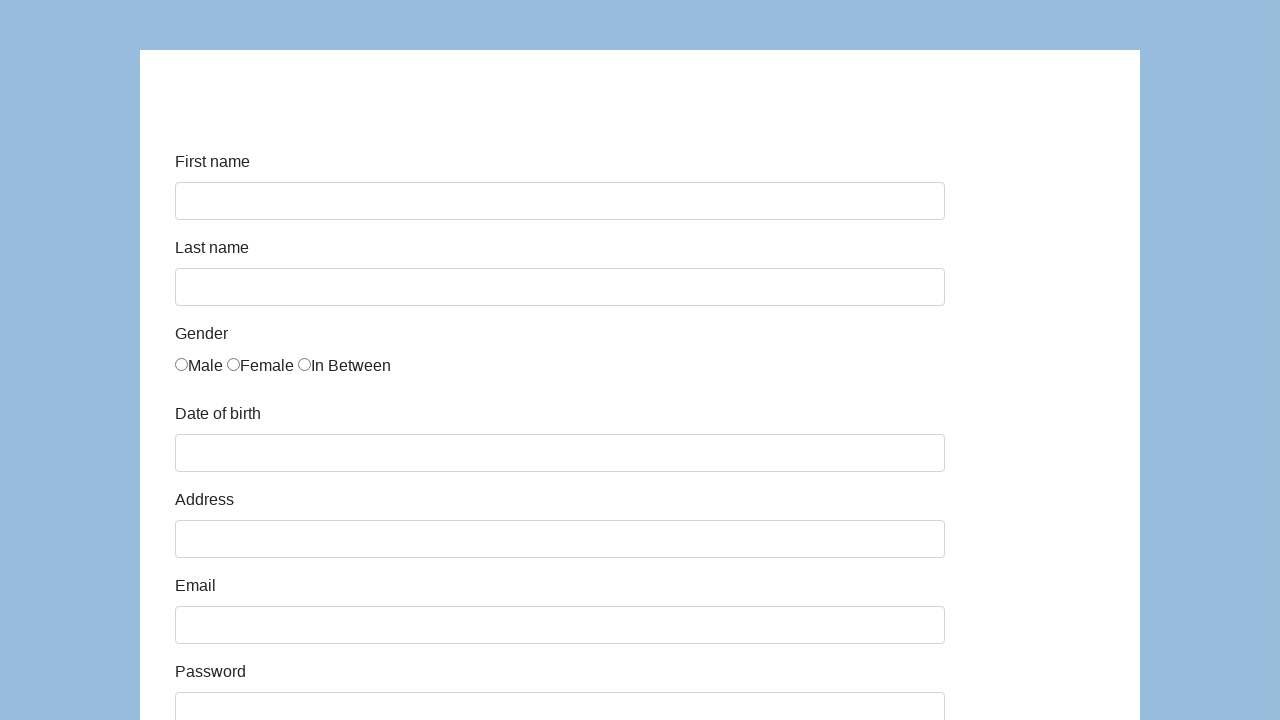

Clicked a gender radio button option at (182, 364) on xpath=//*[@name='gender'] >> nth=0
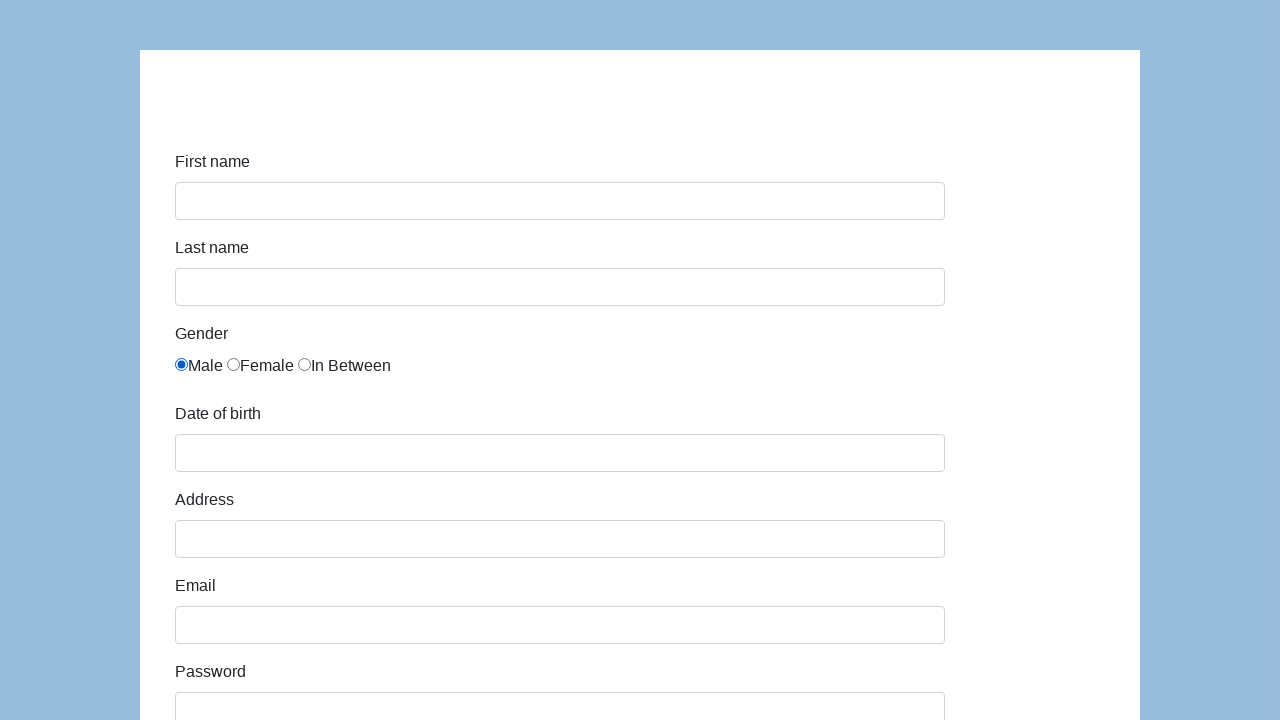

Clicked a gender radio button option at (234, 364) on xpath=//*[@name='gender'] >> nth=1
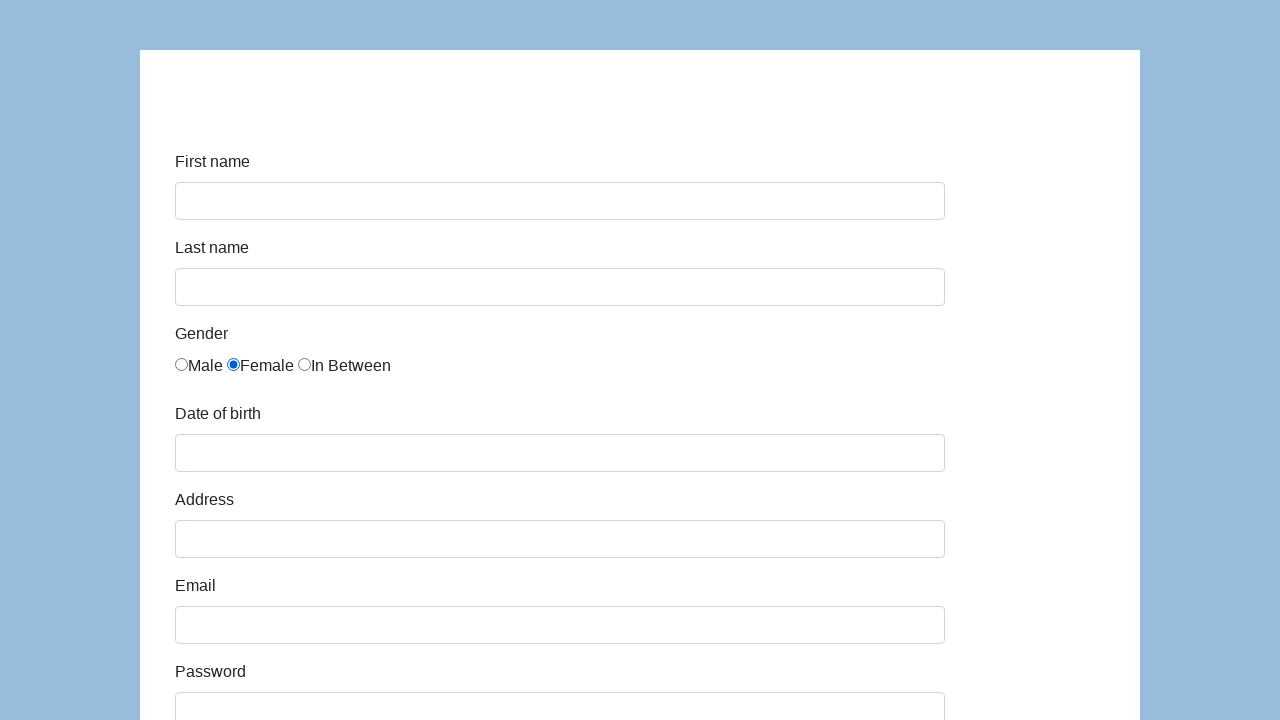

Clicked a gender radio button option at (304, 364) on xpath=//*[@name='gender'] >> nth=2
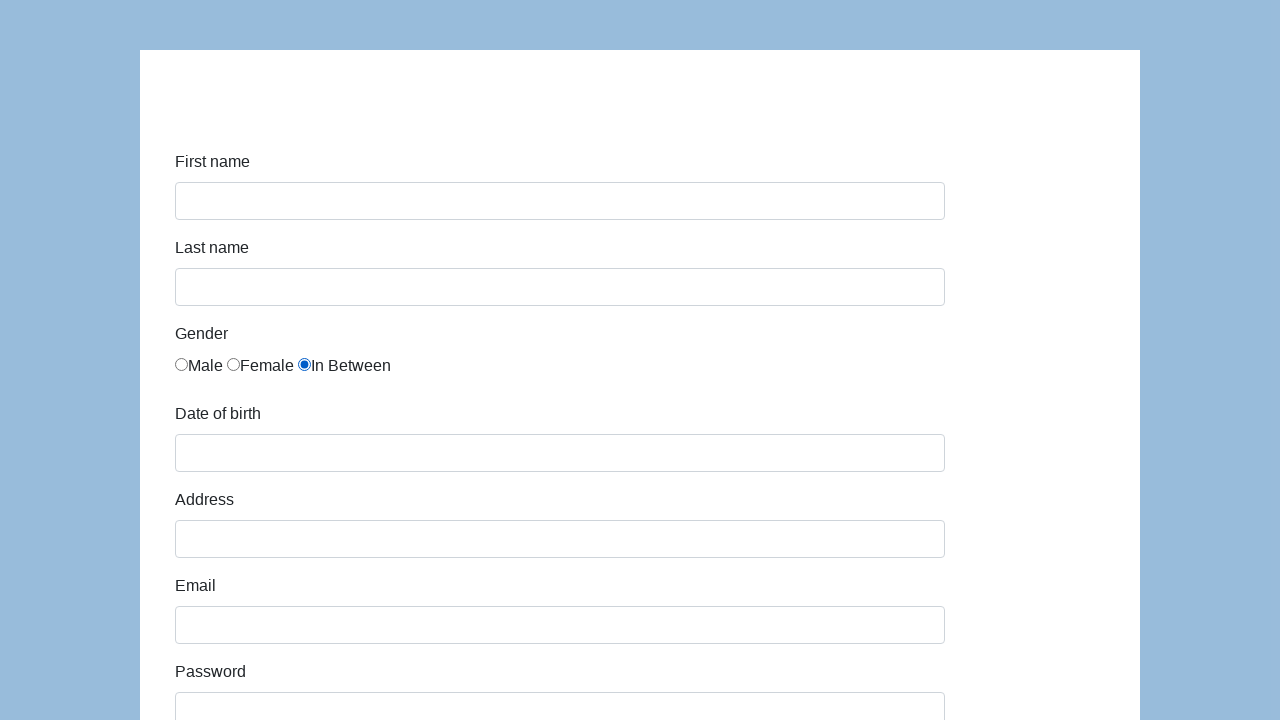

Clicked form submit button at (213, 665) on input[type='submit'], button[type='submit']
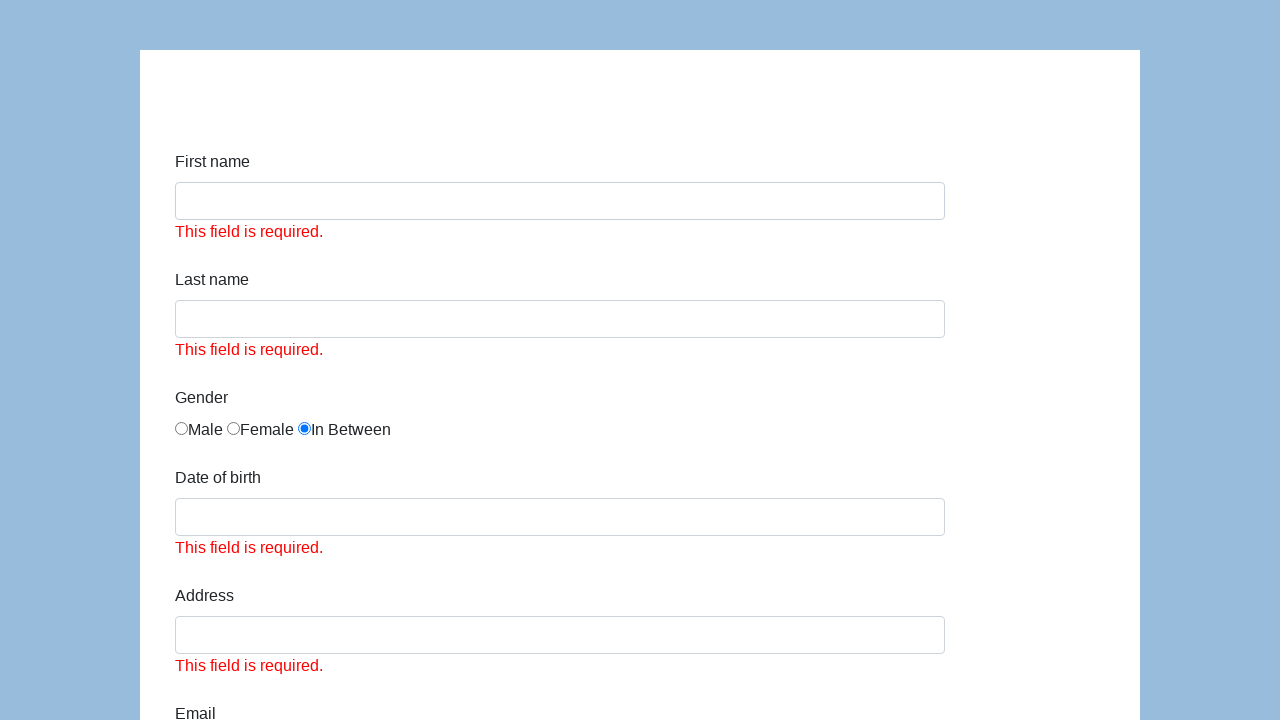

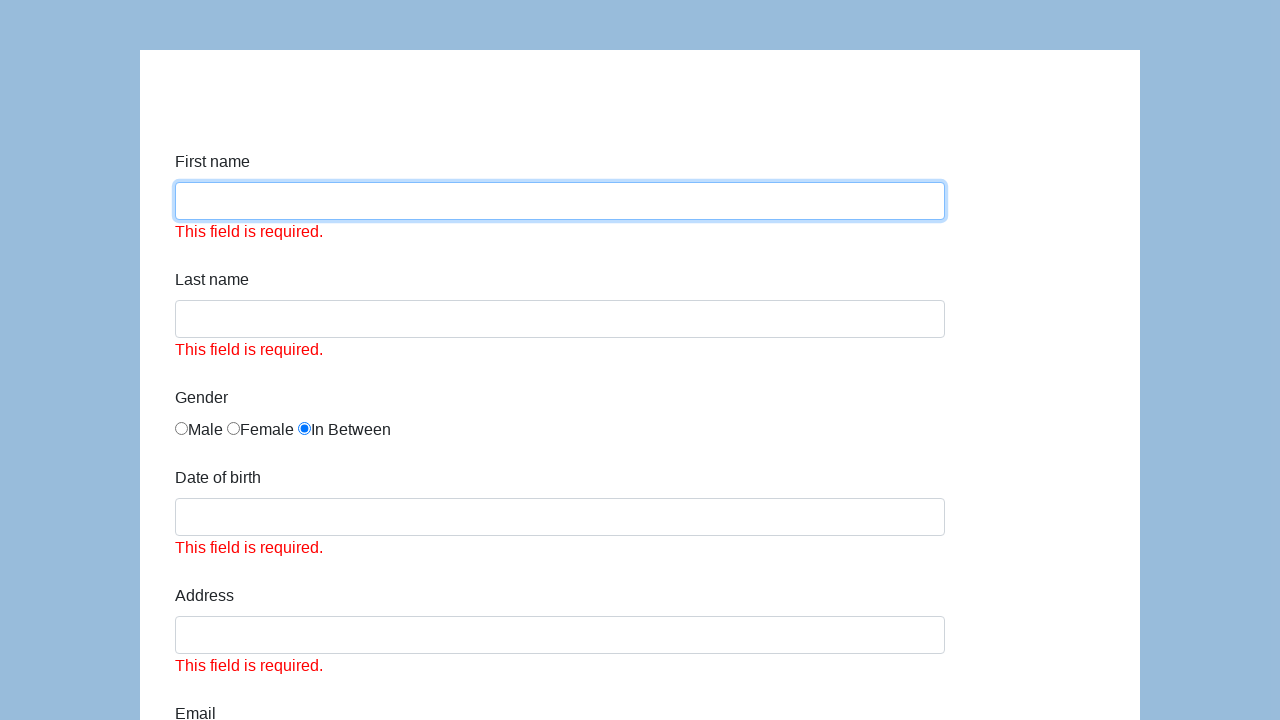